Tests the search functionality on YMCA Cape Cod website by entering a search term and verifying the search results breadcrumb

Starting URL: https://ymcacapecod.org/

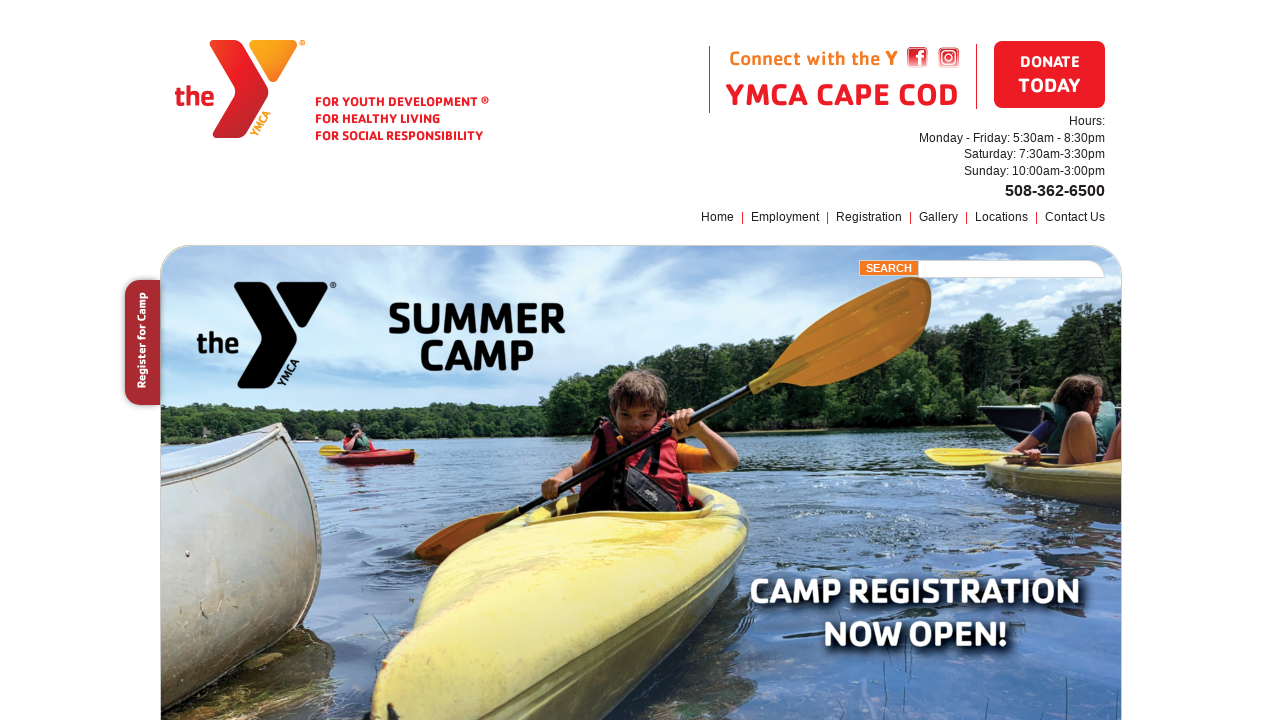

Filled search box with 'Eastham' on #s
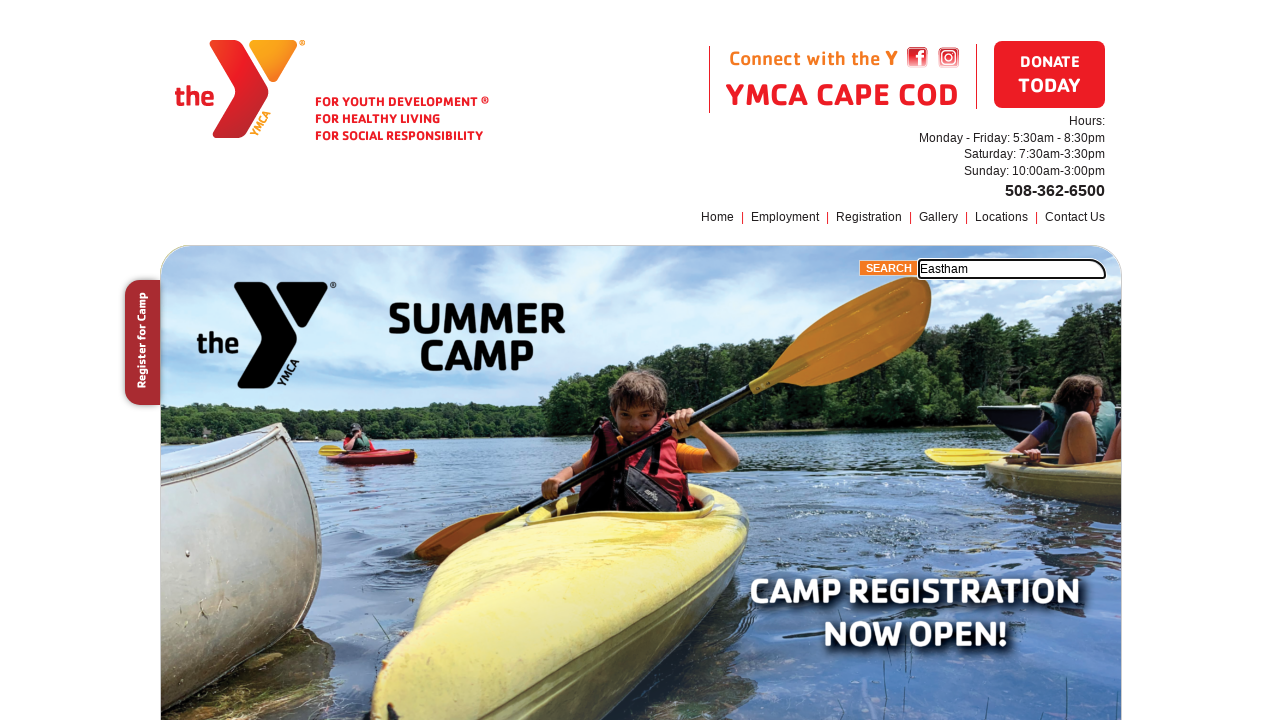

Clicked search submit button at (889, 268) on #searchsubmit
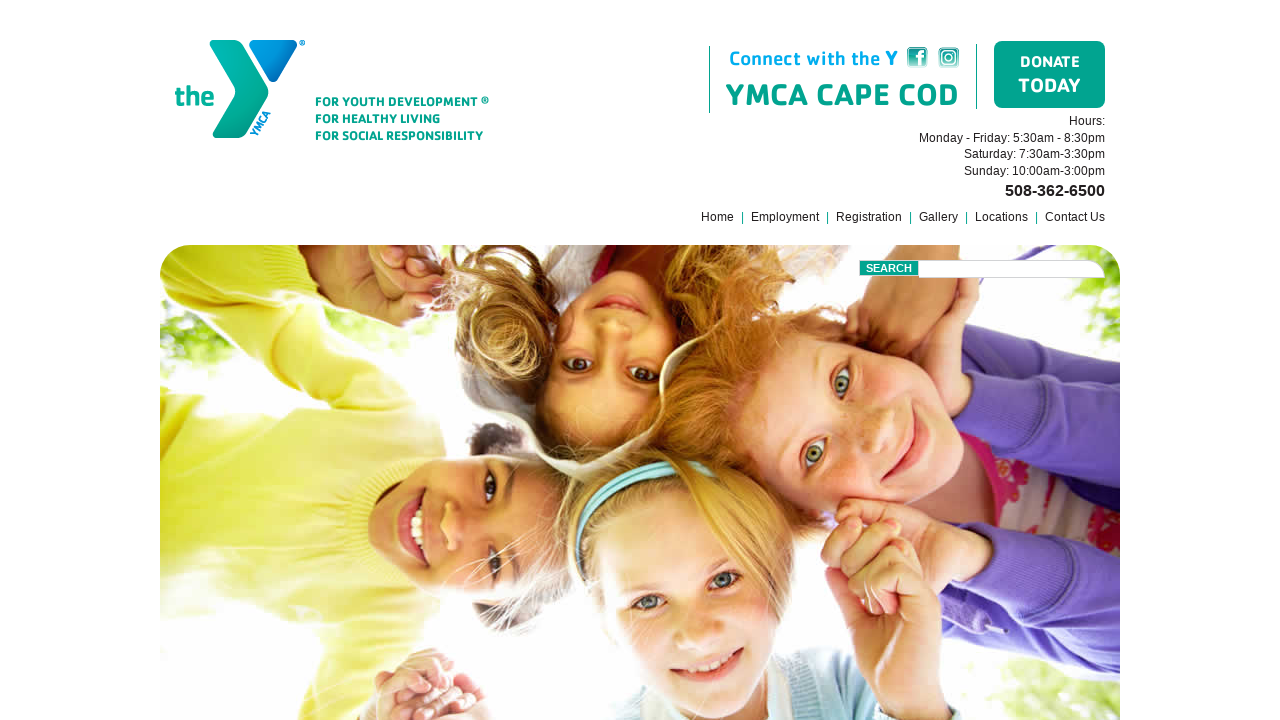

Search results breadcrumb appeared
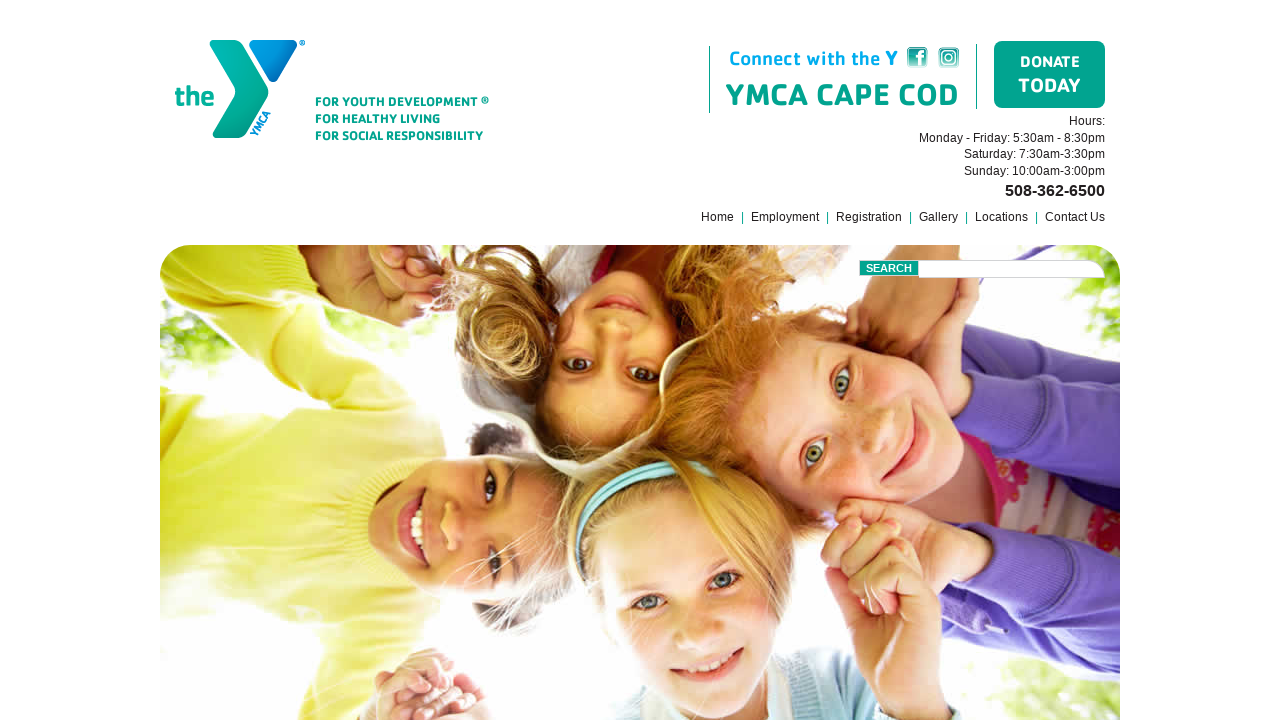

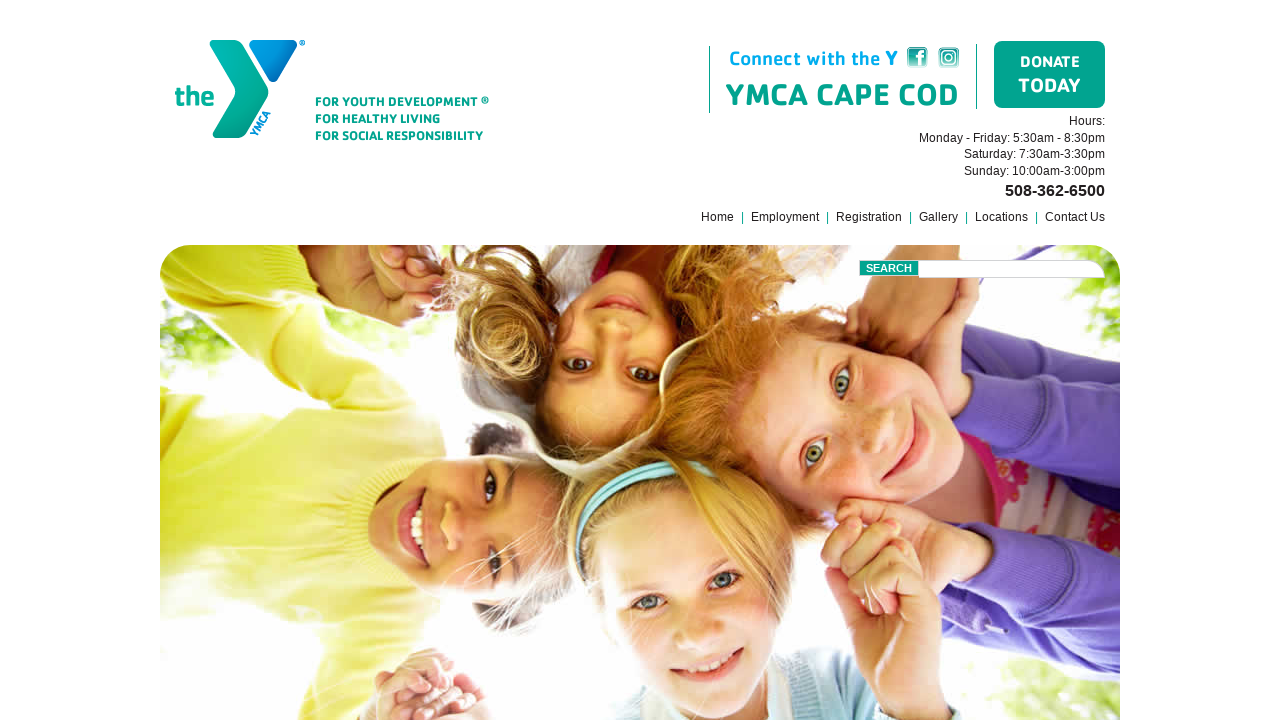